Test legacy Select2 site loads and has link to modern site

Starting URL: https://select2.github.io/select2/

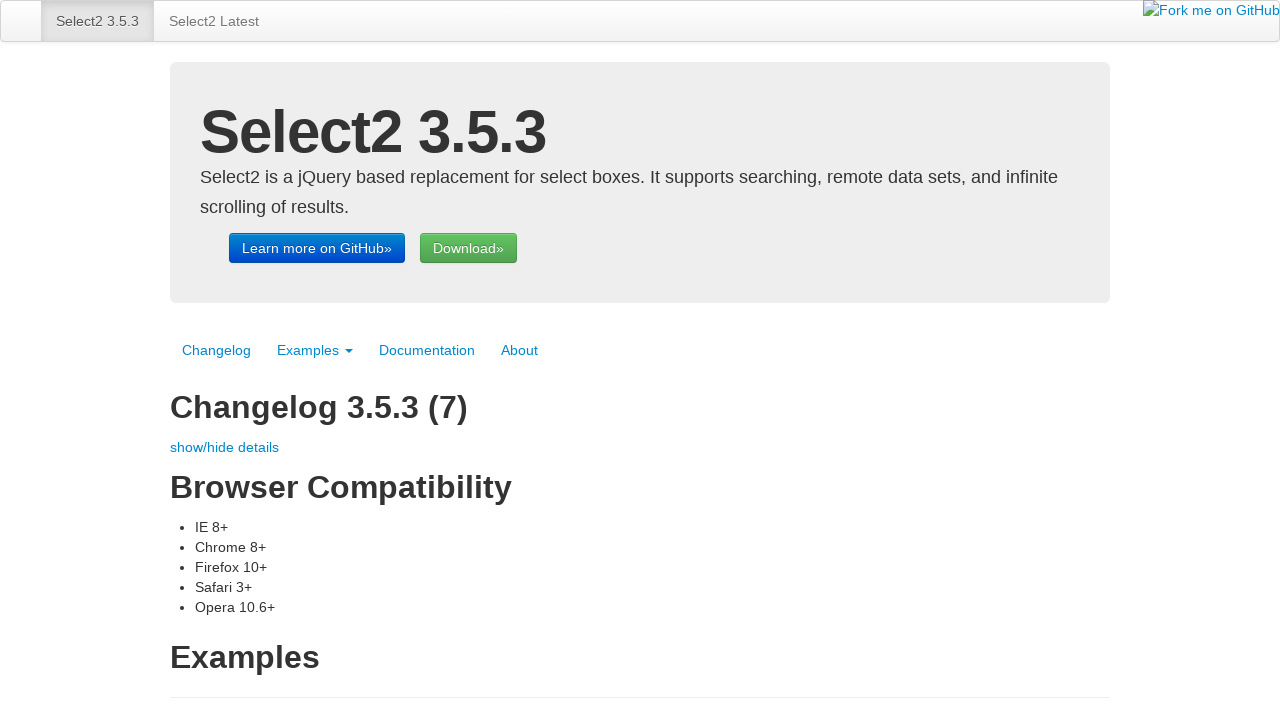

Verified legacy Select2 site loaded at select2.github.io
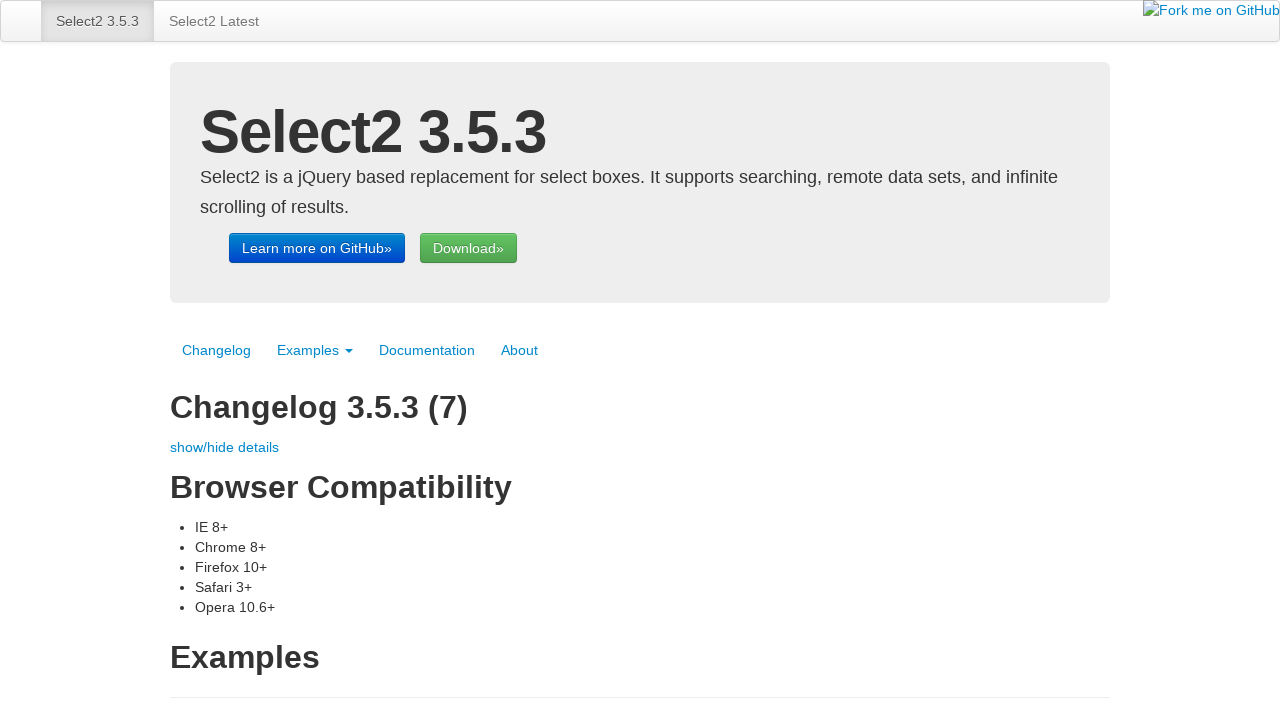

Located link to modern Select2 site
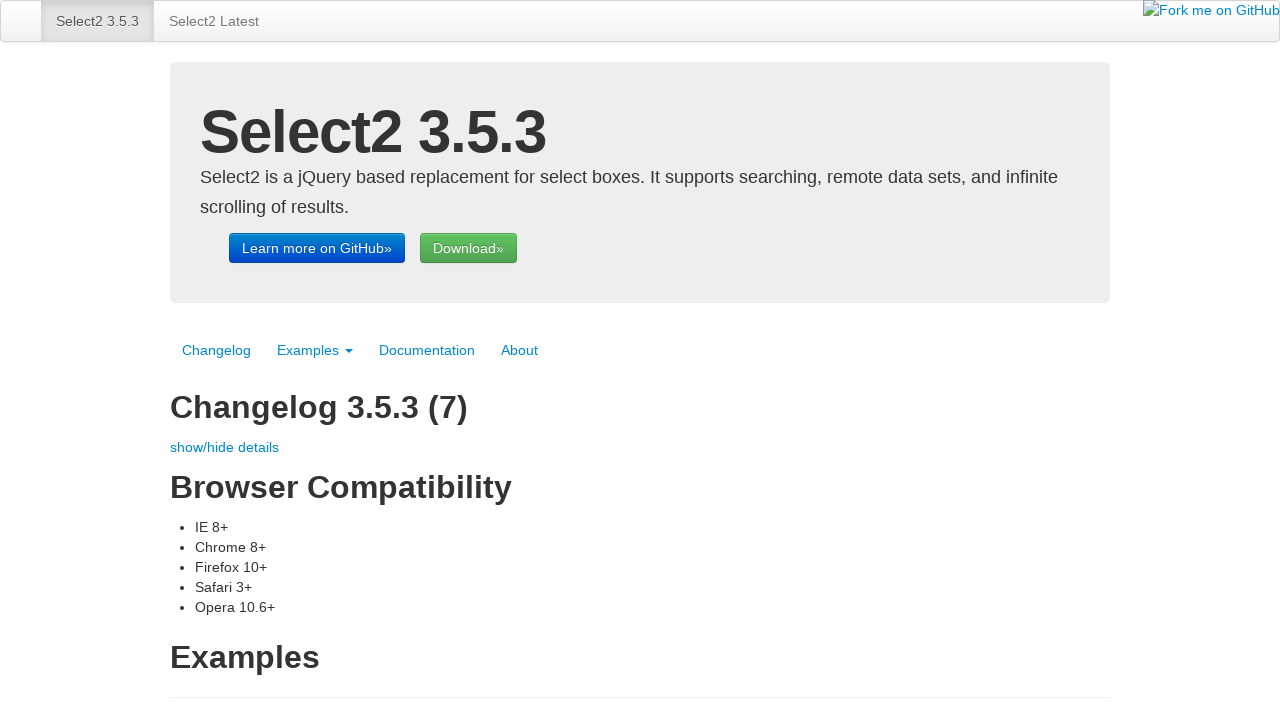

Clicked link to modern Select2 site at (214, 21) on a[href*='select2.org'], a:has-text('Latest') >> nth=0
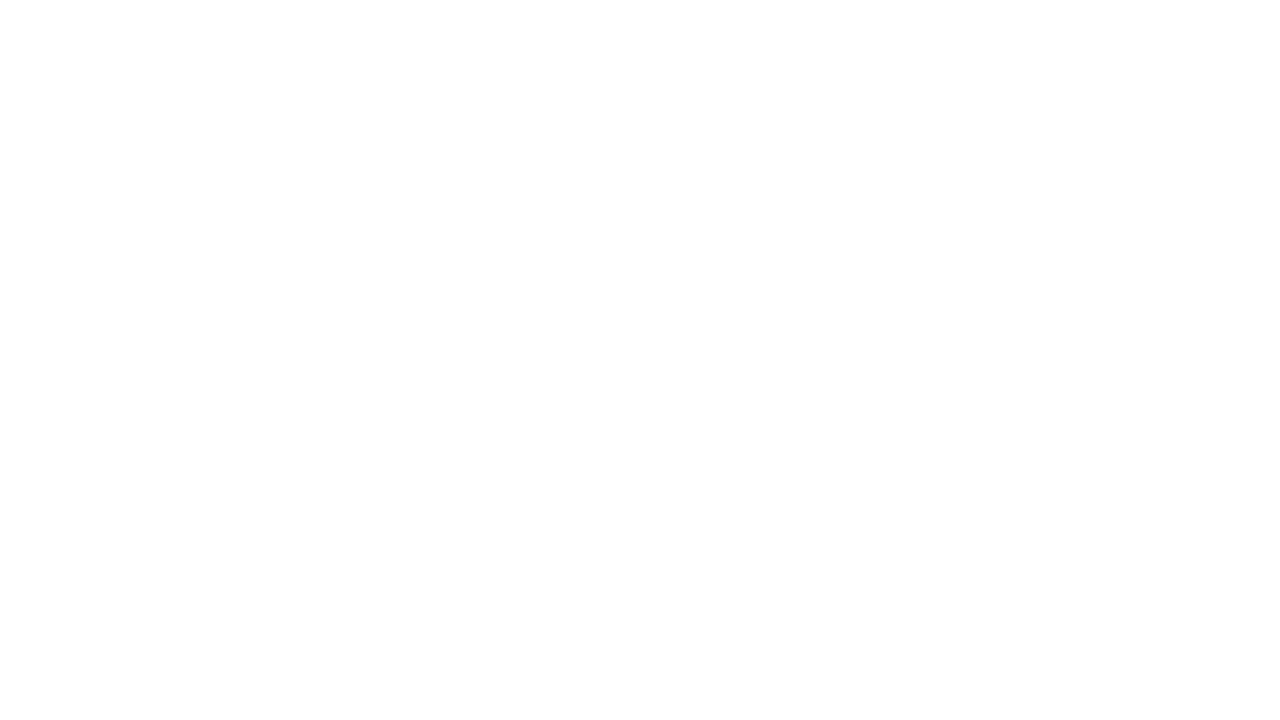

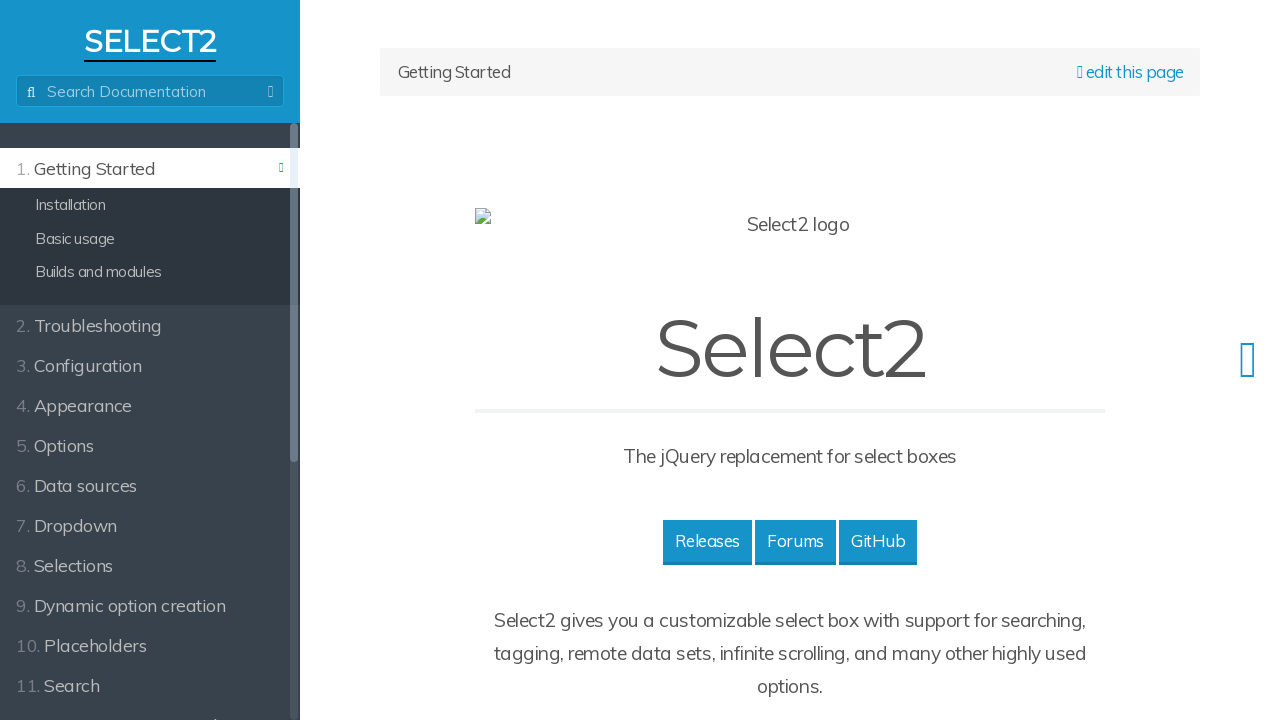